Tests navigation to Hovers page, hovers over an image to reveal user info and clicks the user link

Starting URL: http://the-internet.herokuapp.com/

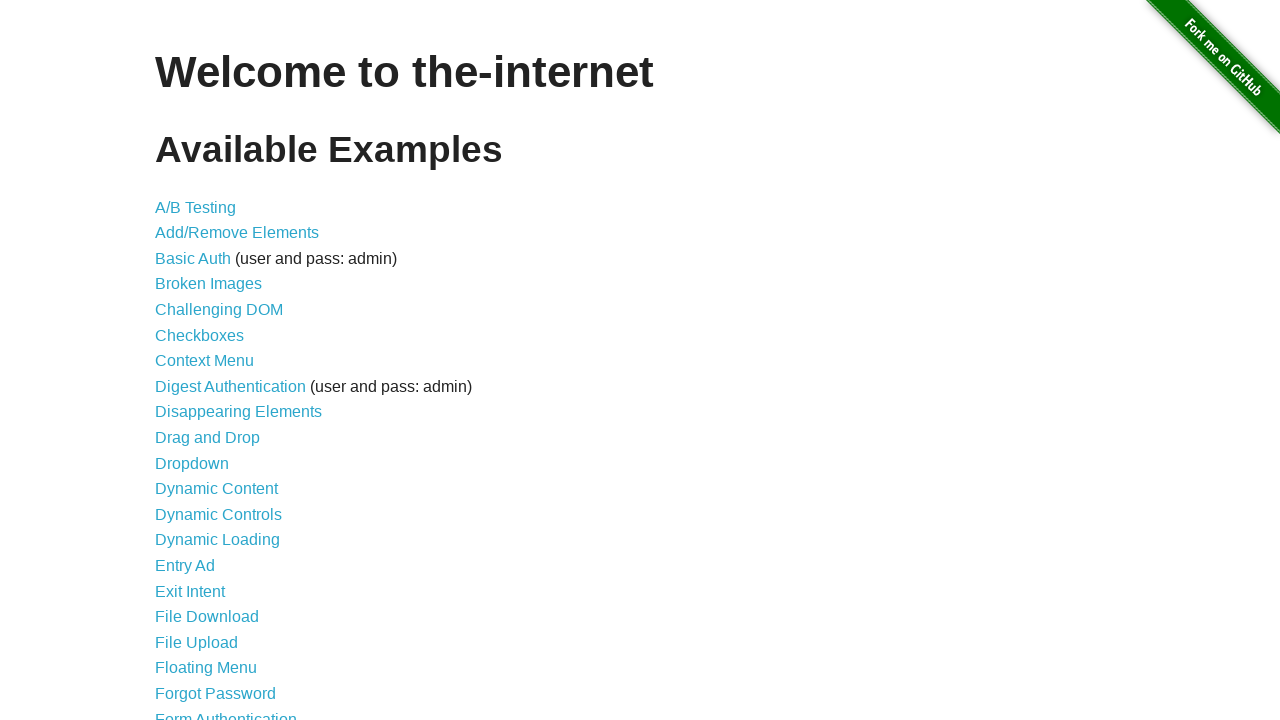

Clicked on Hovers link at (180, 360) on a:has-text('Hovers')
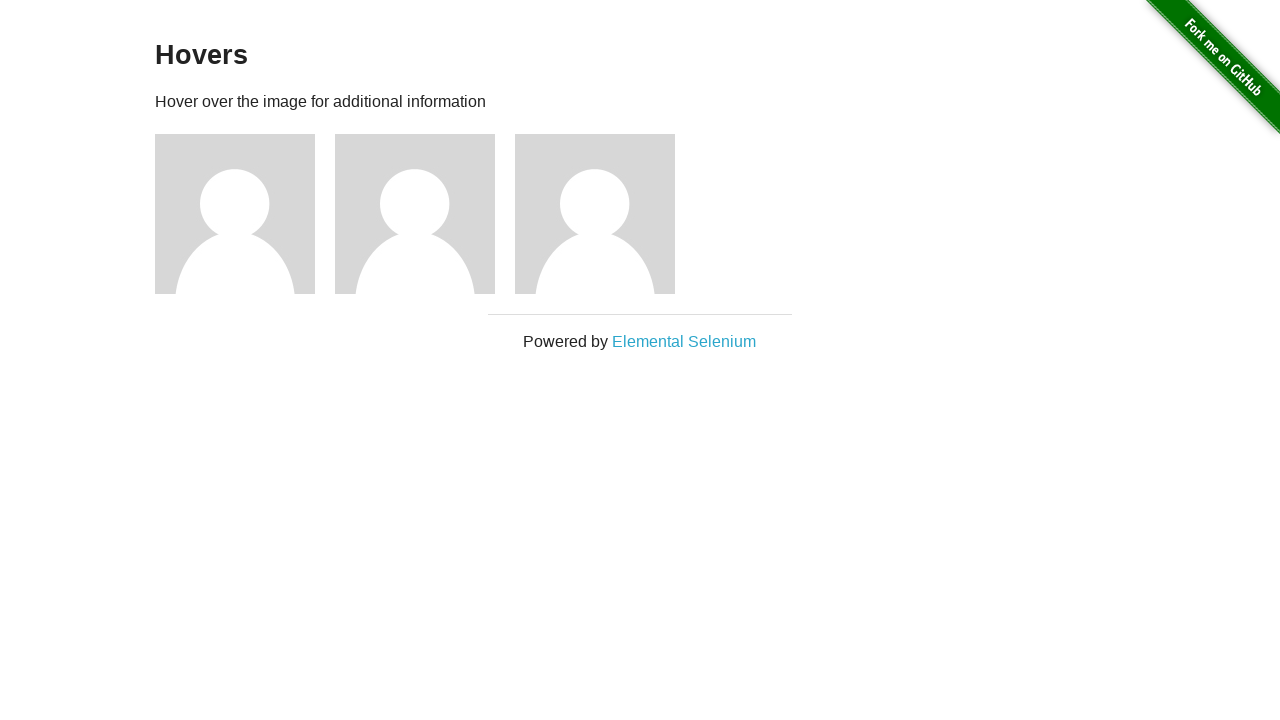

Hovers page loaded and title verified
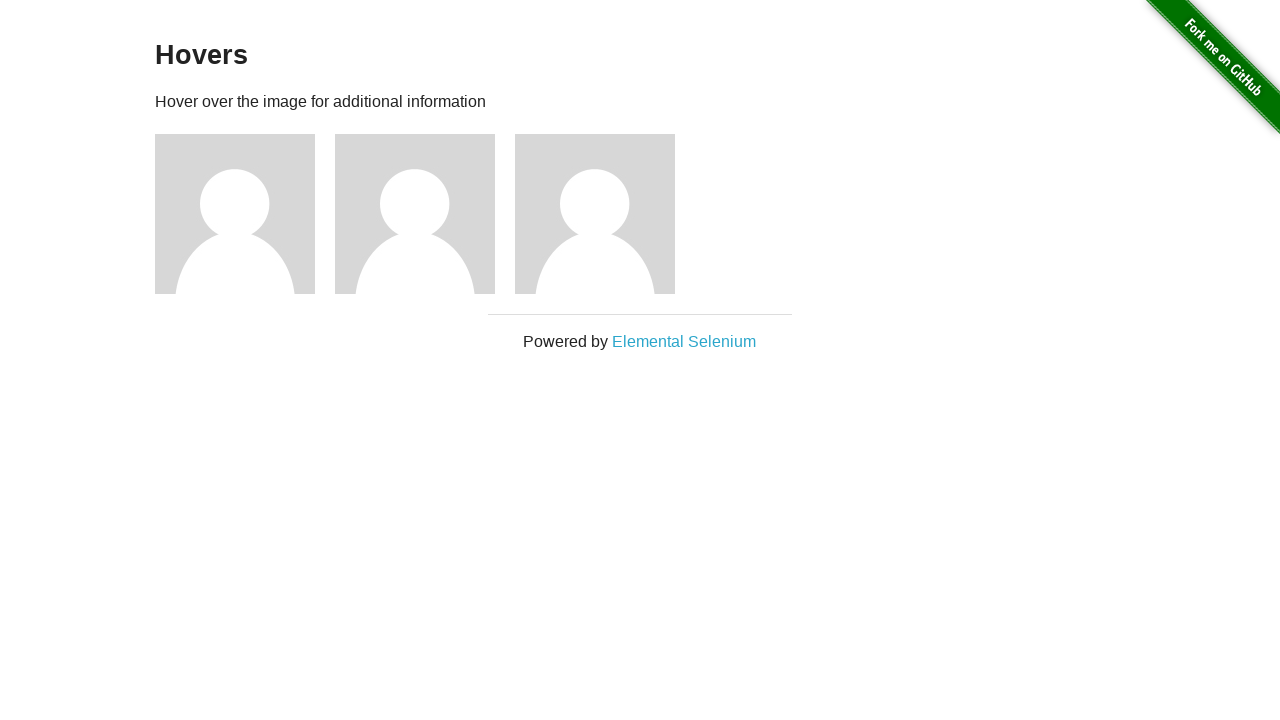

Hovered over first figure to reveal user info at (245, 214) on .figure:nth-of-type(1)
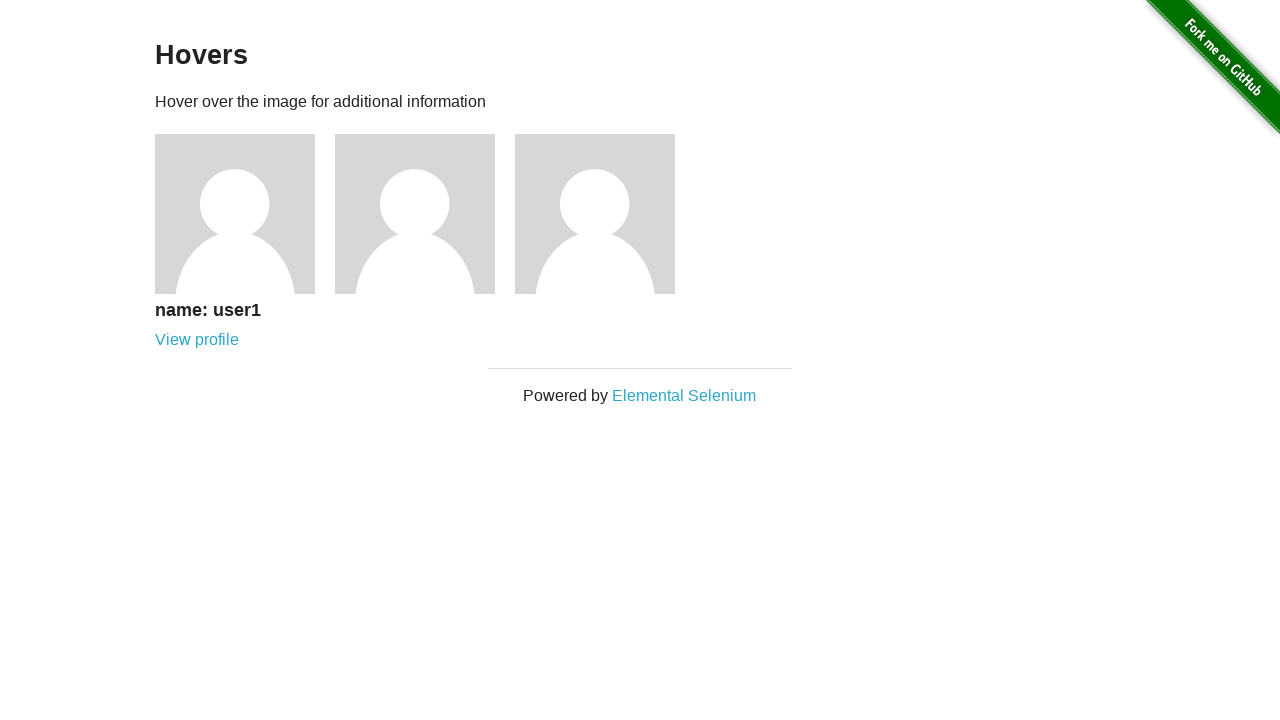

Clicked on user1 link at (197, 340) on a[href='/users/1']
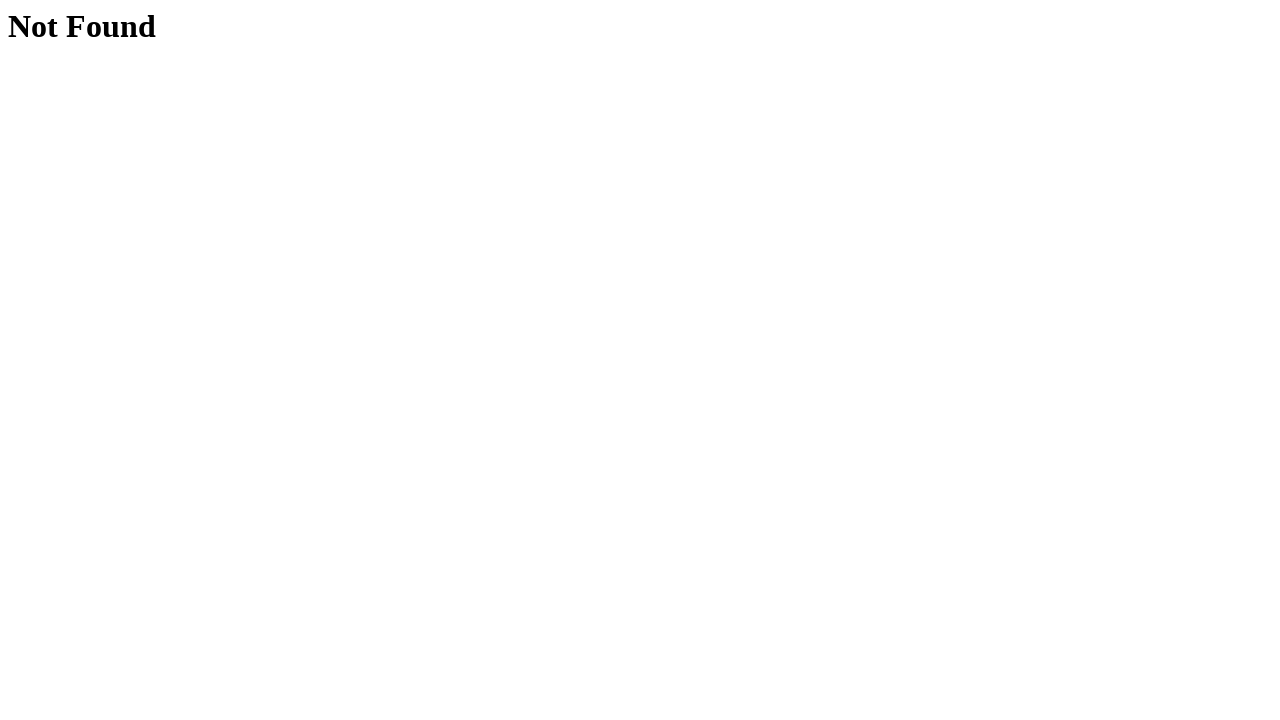

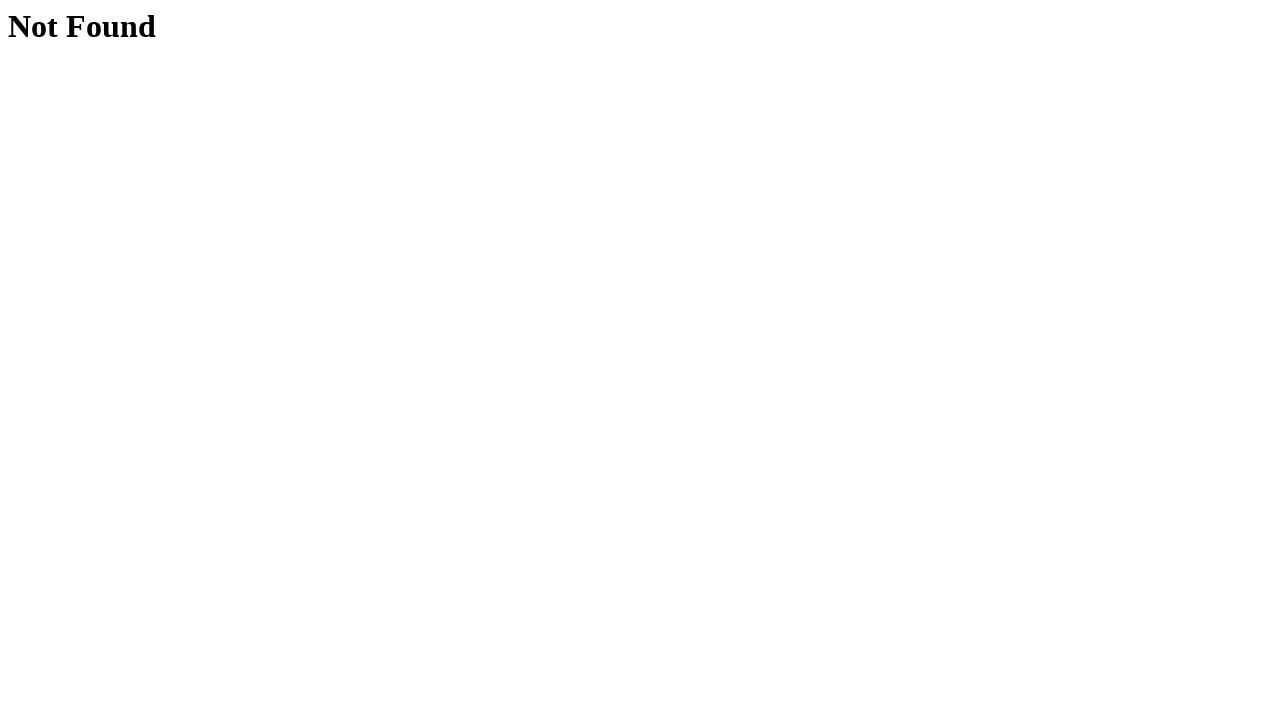